Tests clicking the Moved API link and verifying the response message is displayed

Starting URL: https://demoqa.com/links

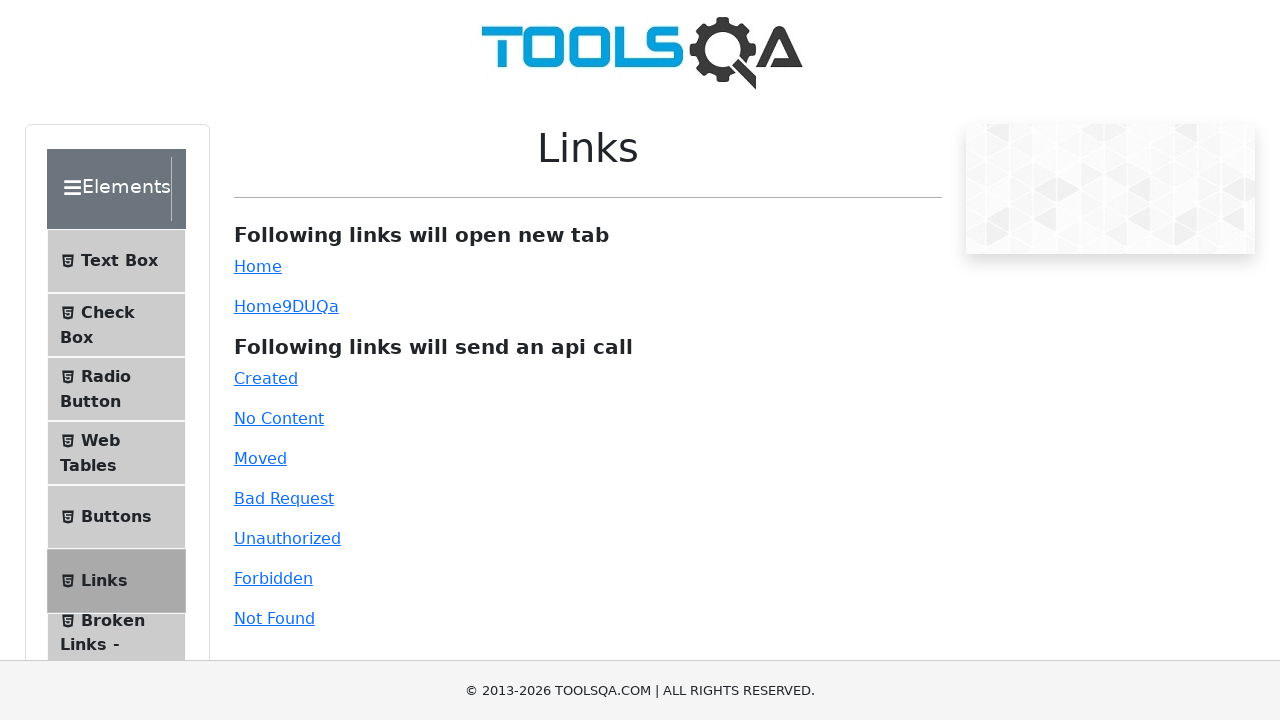

Clicked the Moved API link at (260, 458) on #moved
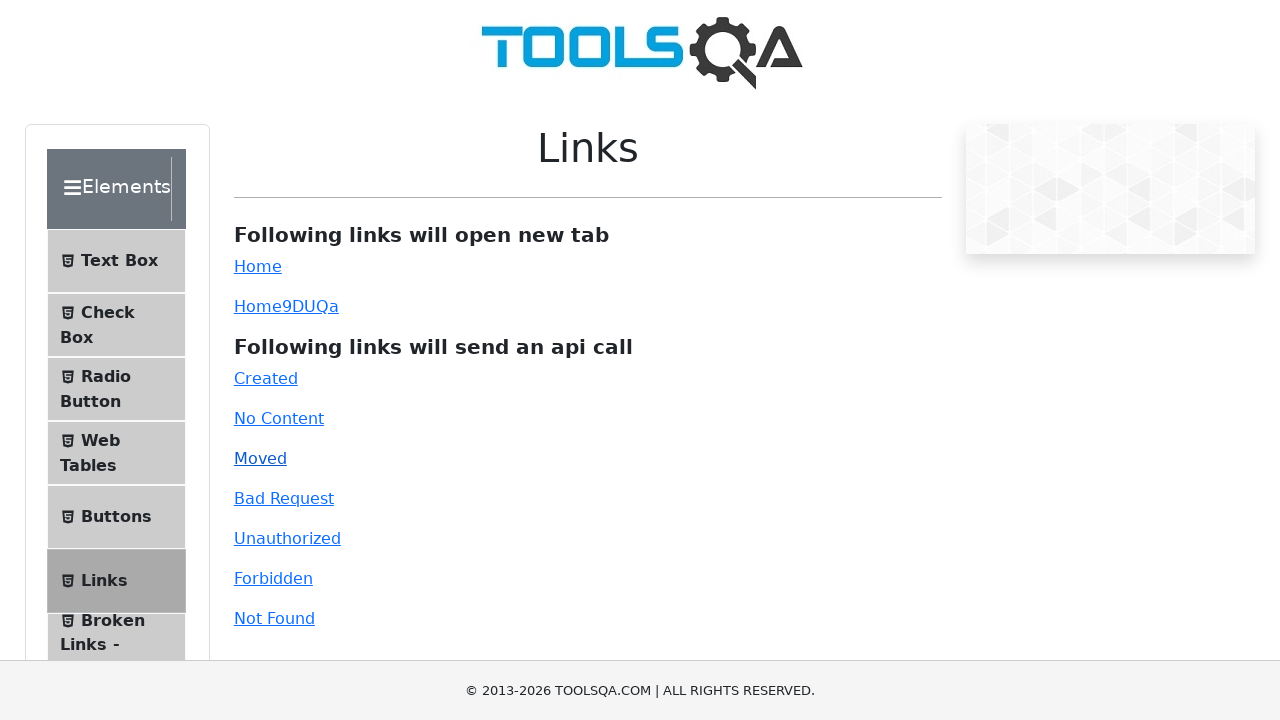

Response message appeared after clicking Moved link
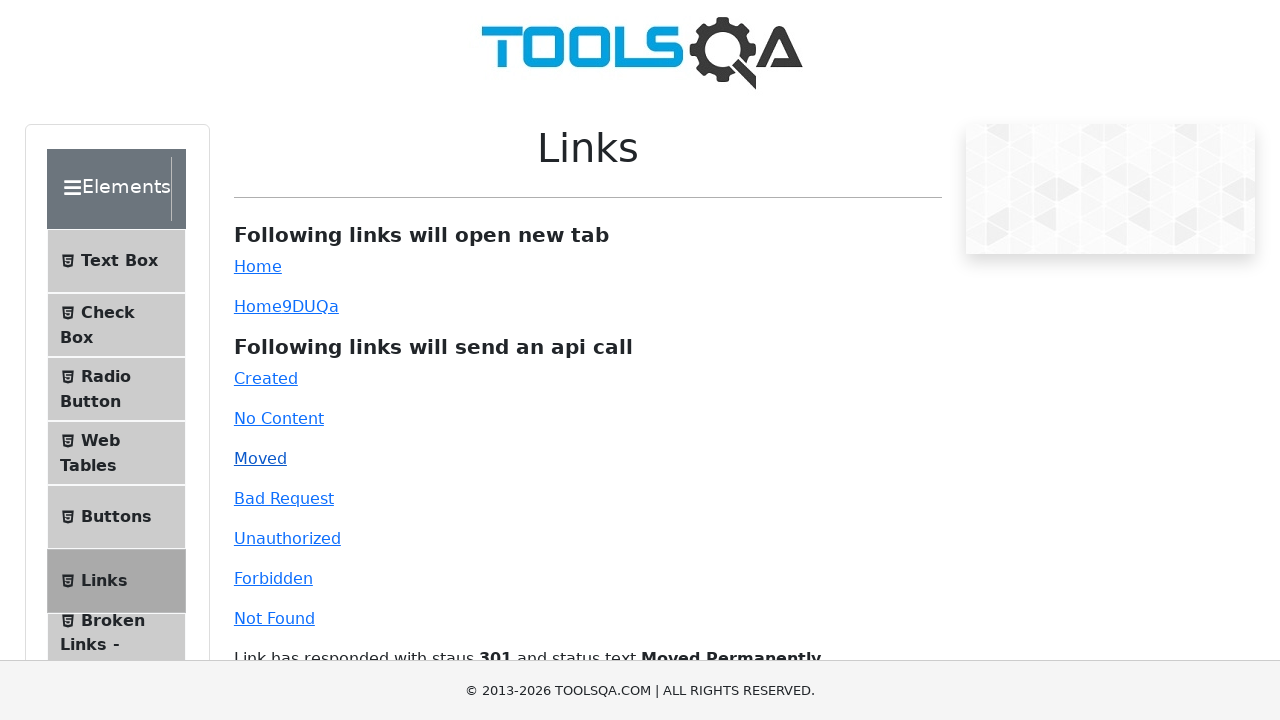

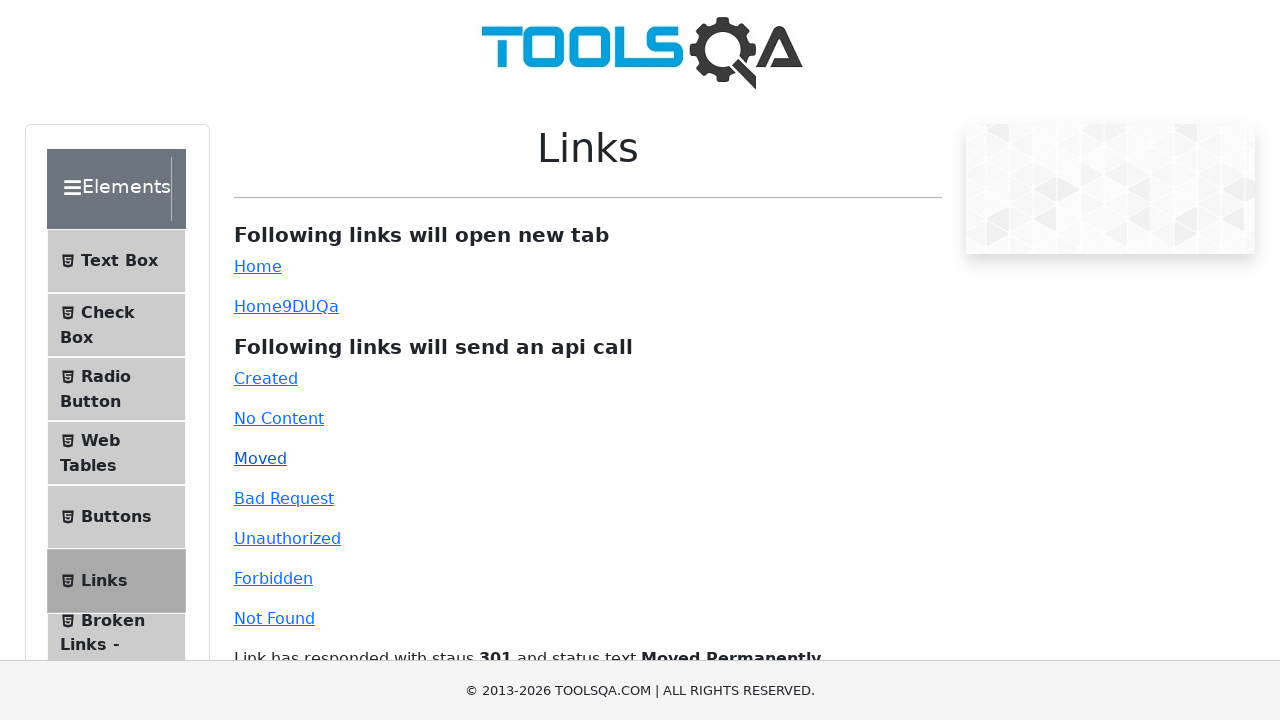